Tests successful contact form submission with valid email and message

Starting URL: https://pro-papers.com/contact

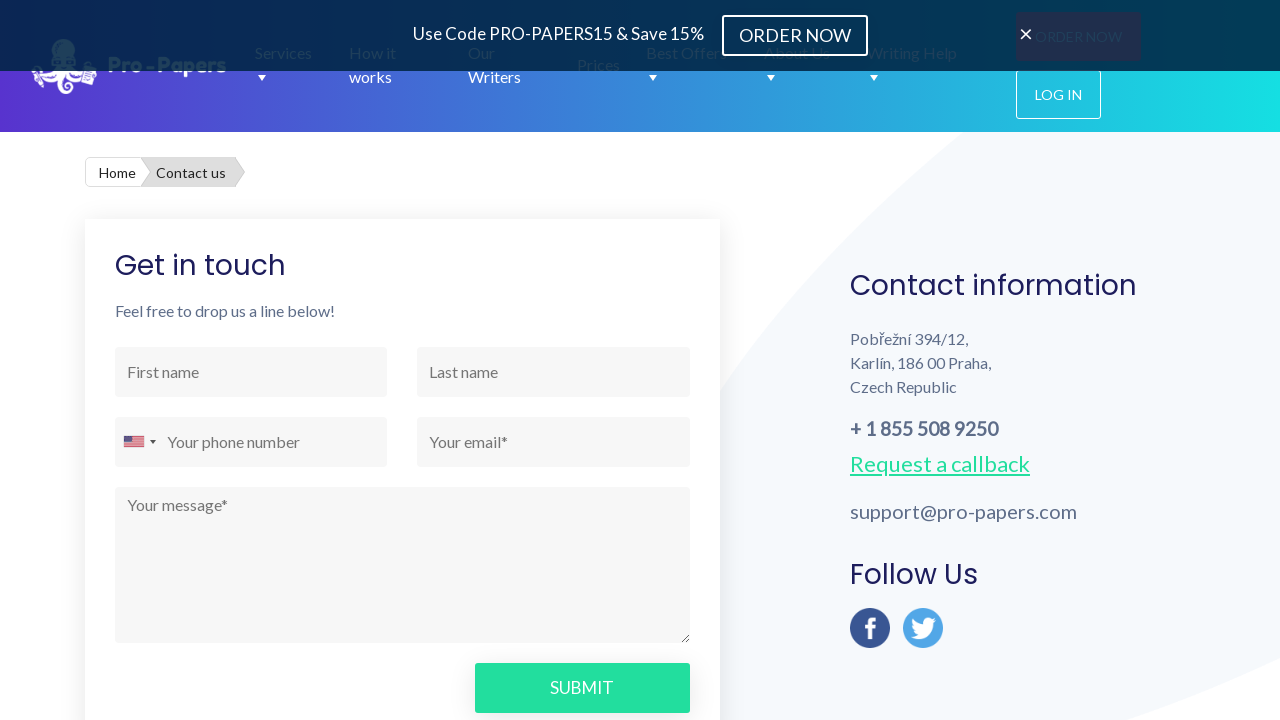

Filled email field with 'testuser@example.com' on #user-email
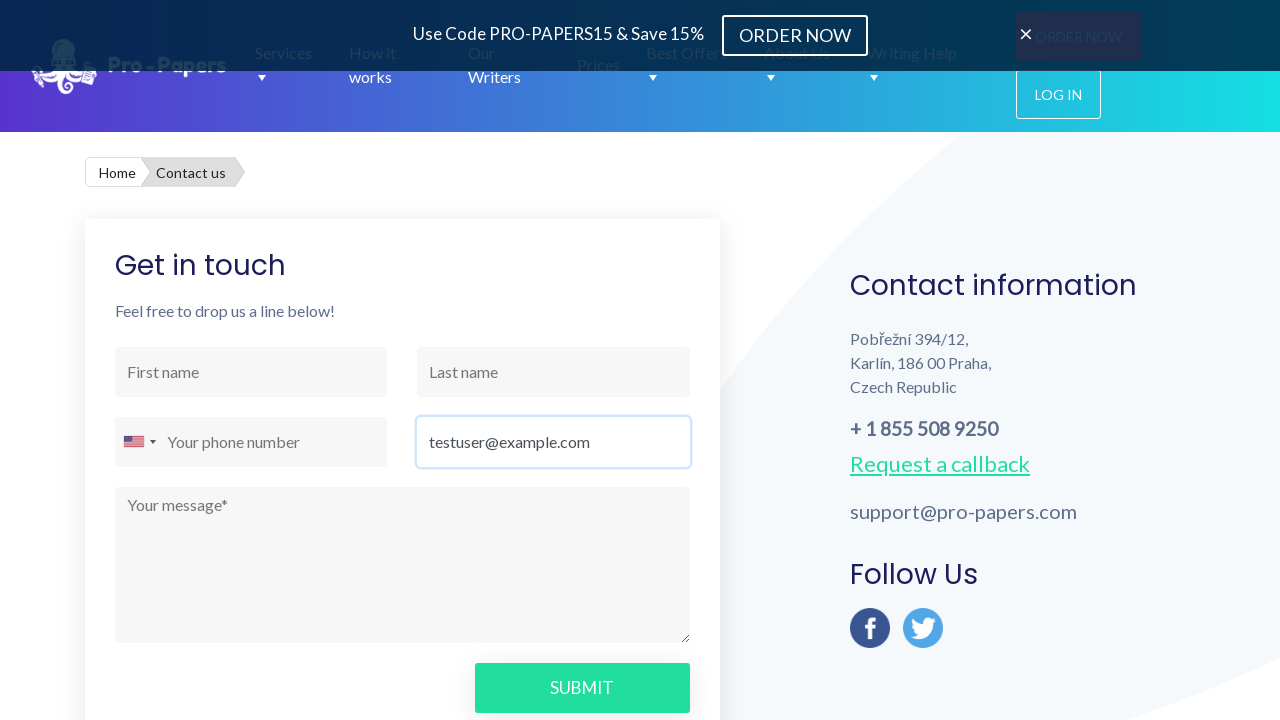

Filled message field with 'test' on #message
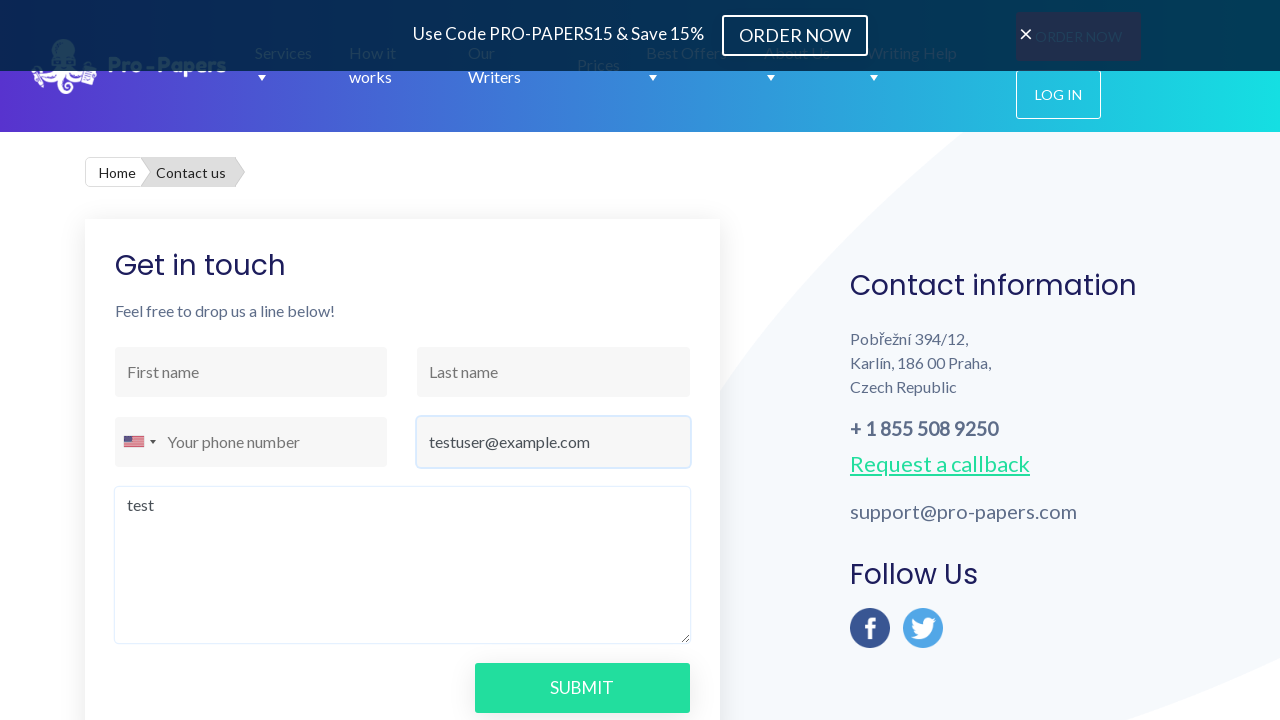

Scrolled page to make submit button visible
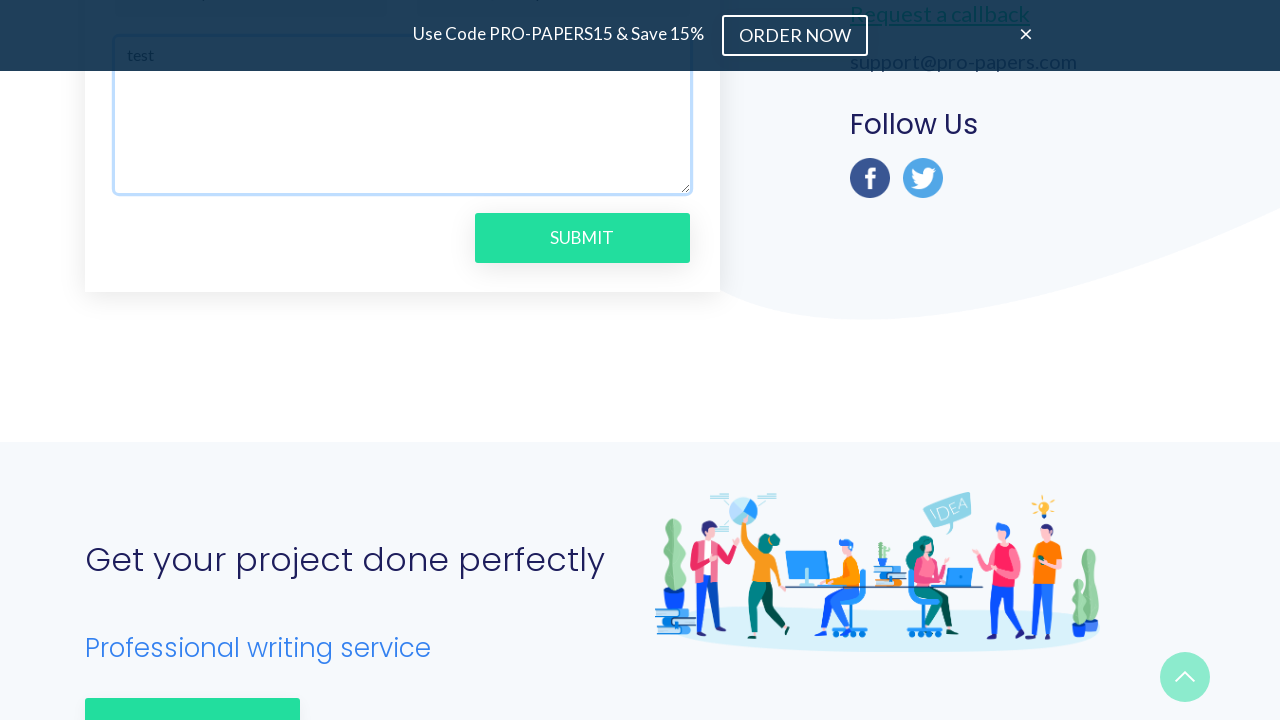

Clicked submit button to send contact form at (582, 238) on #e-mail-us
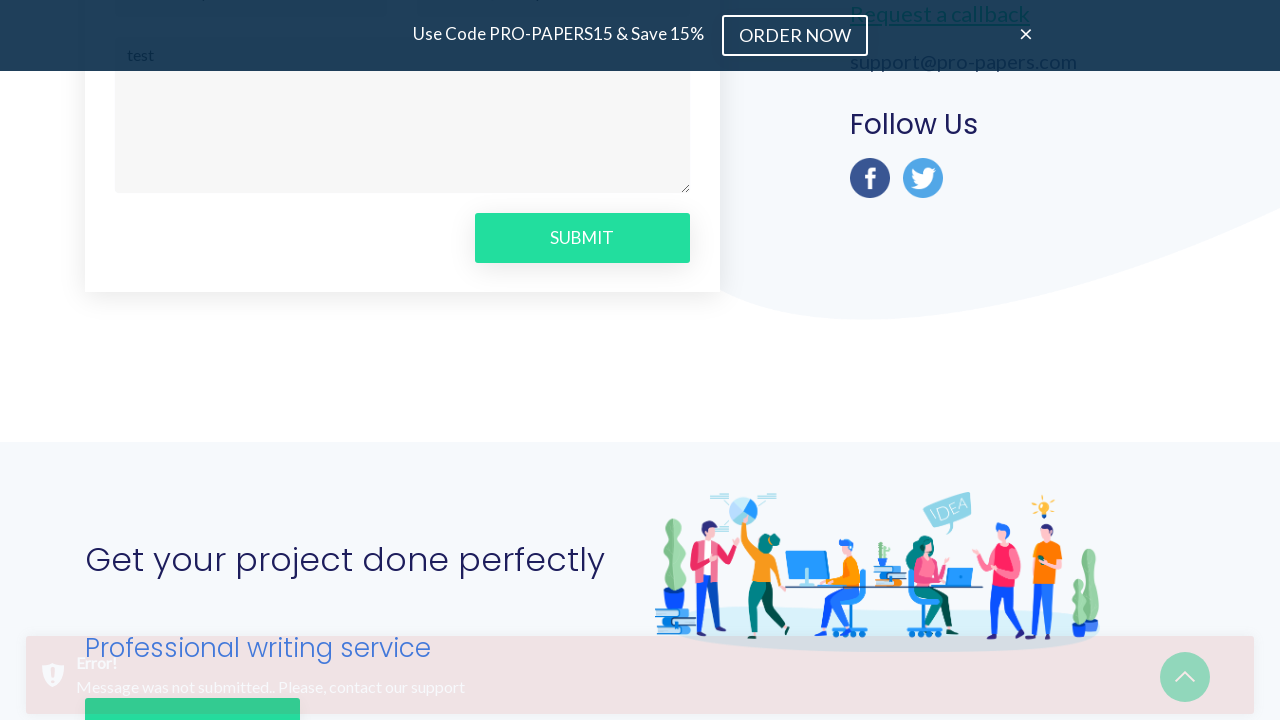

Success toast message appeared on page
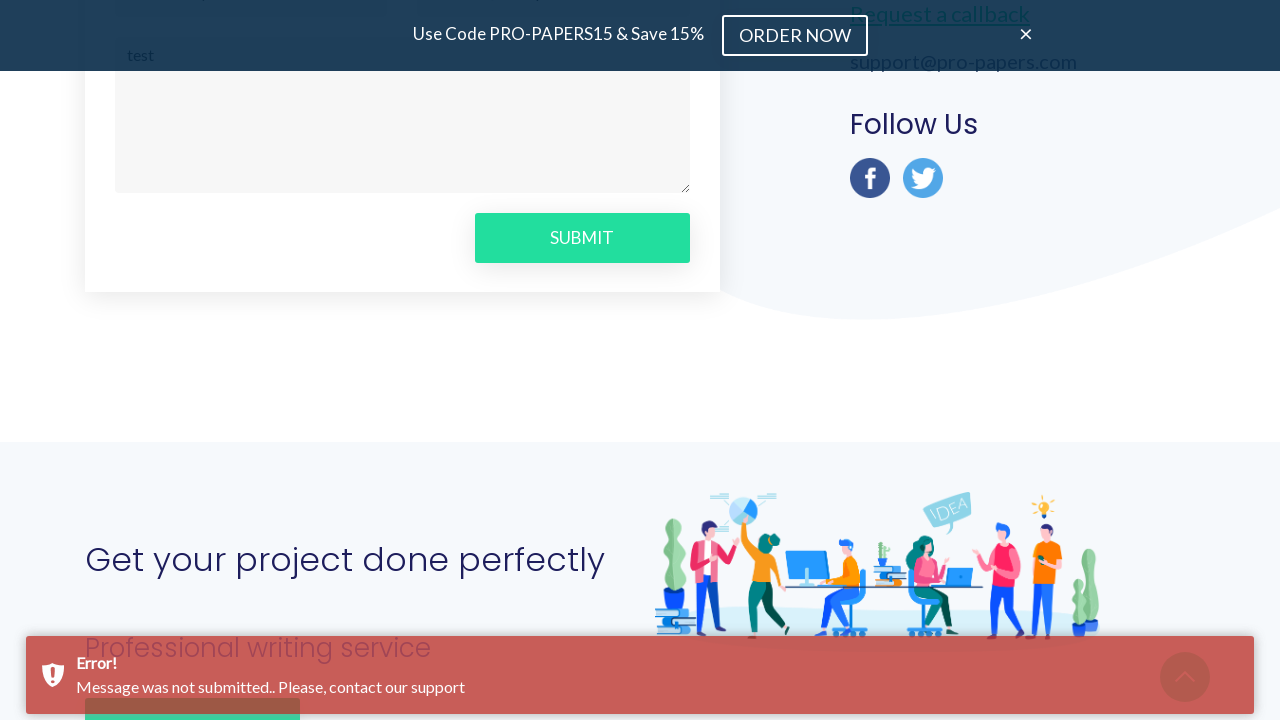

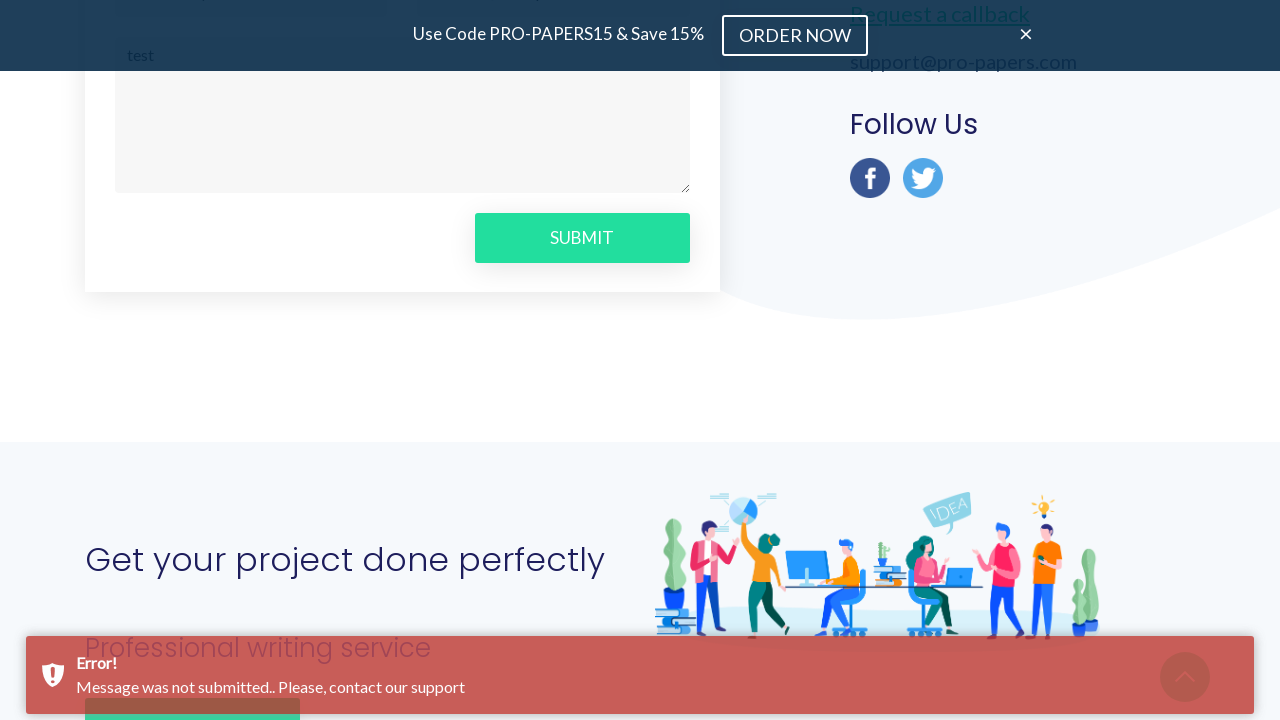